Tests a registration form by filling in first name, last name, and email fields, then submitting the form and verifying the success message

Starting URL: http://suninjuly.github.io/registration1.html

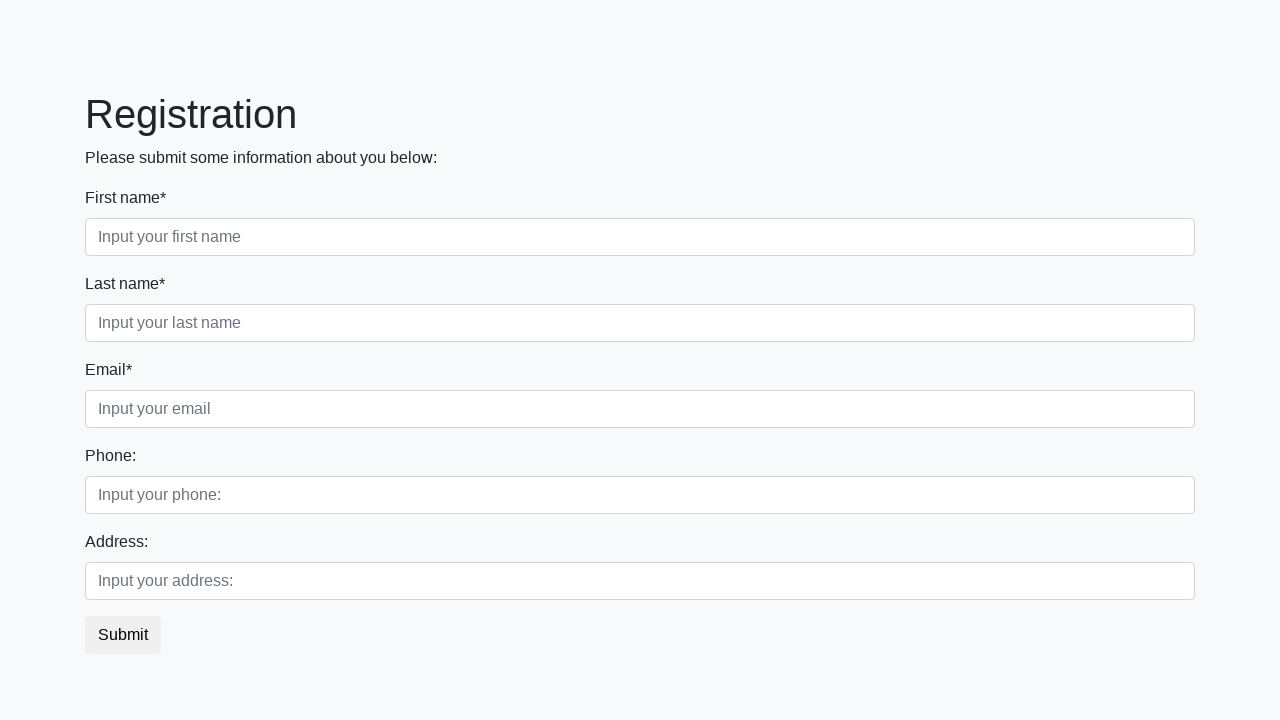

Clicked first name field at (640, 237) on xpath=/html/body/div/form/div[1]/div[1]/input
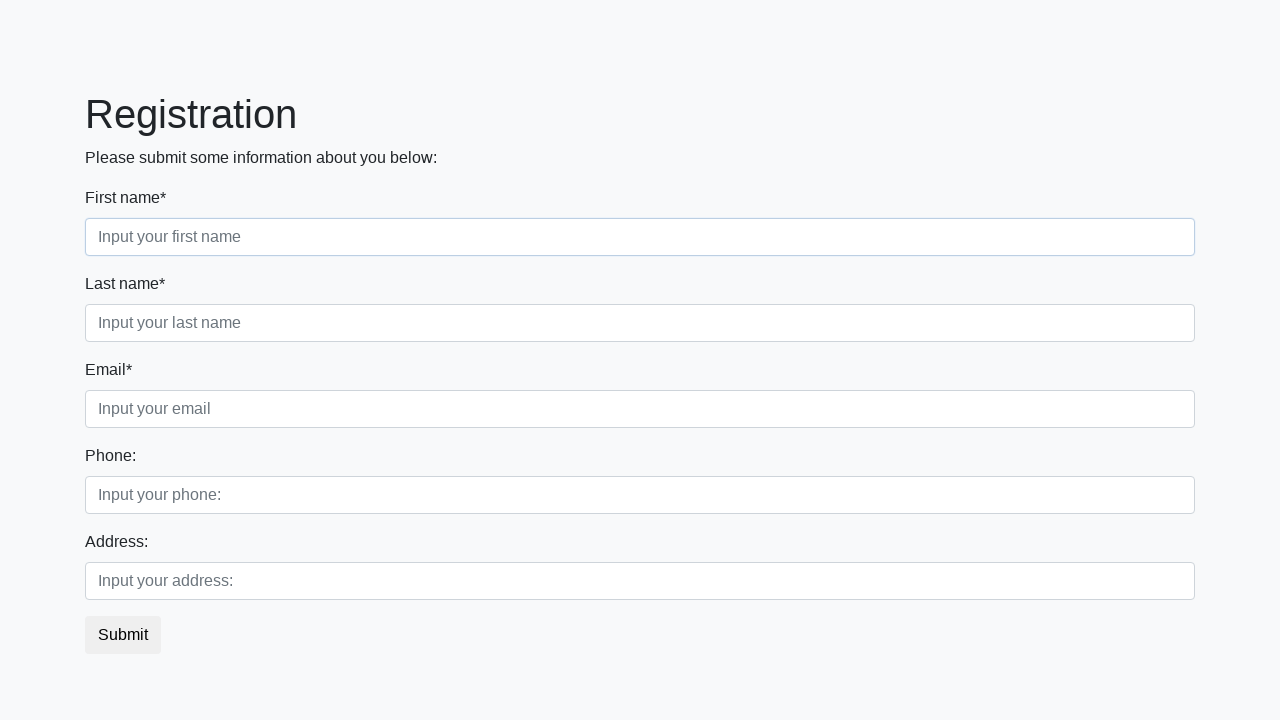

Filled first name field with 'Marcus' on xpath=/html/body/div/form/div[1]/div[1]/input
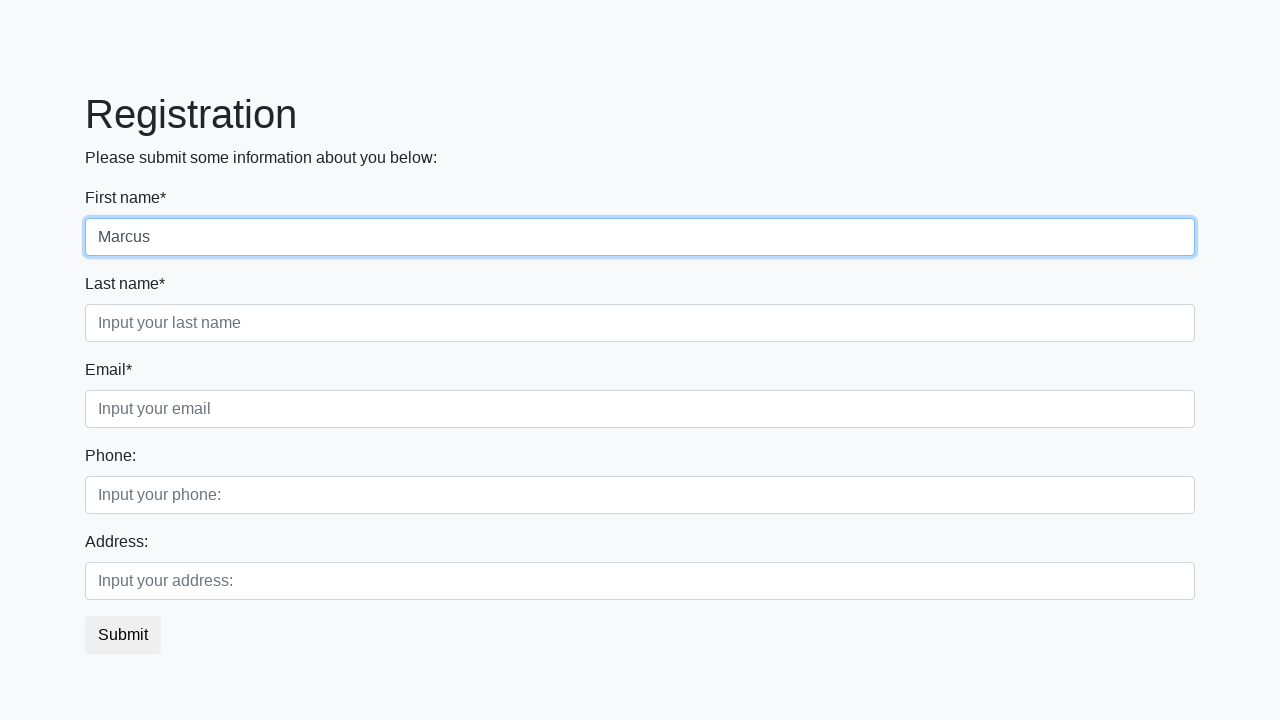

Filled last name field with 'Thompson' on xpath=/html/body/div/form/div[1]/div[2]/input
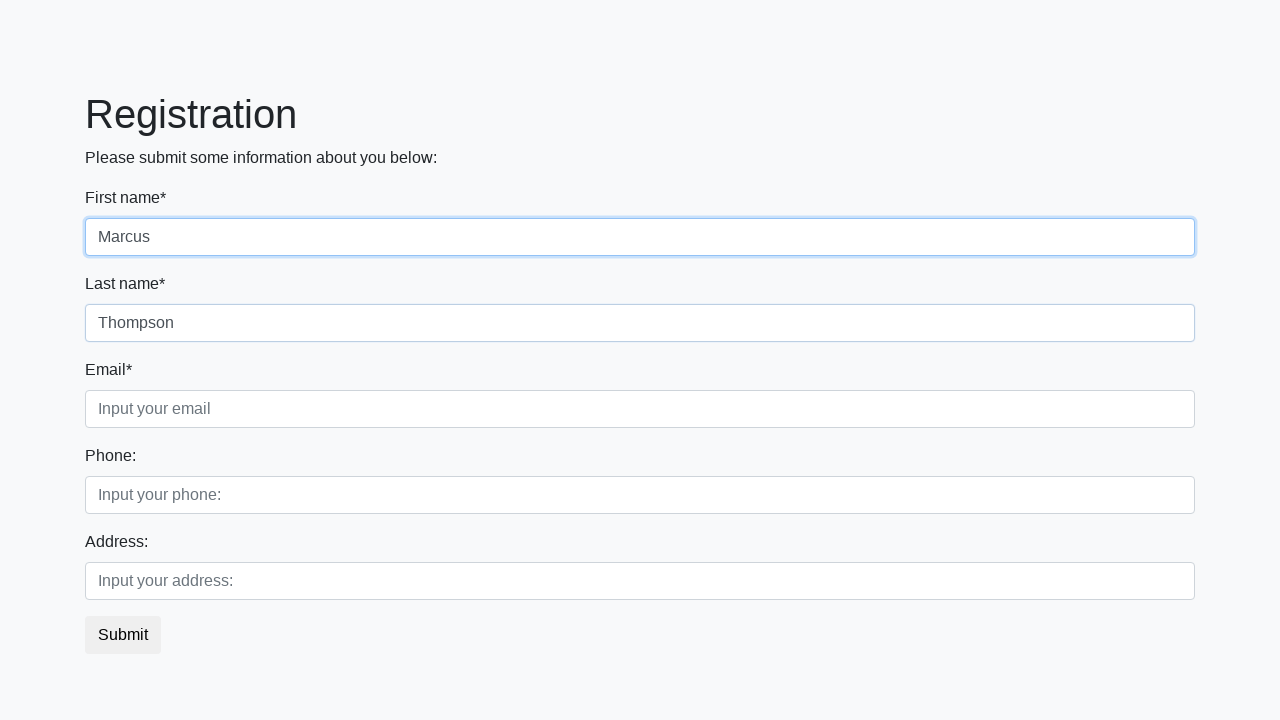

Filled email field with 'marcus.thompson@example.com' on xpath=/html/body/div/form/div[1]/div[3]/input
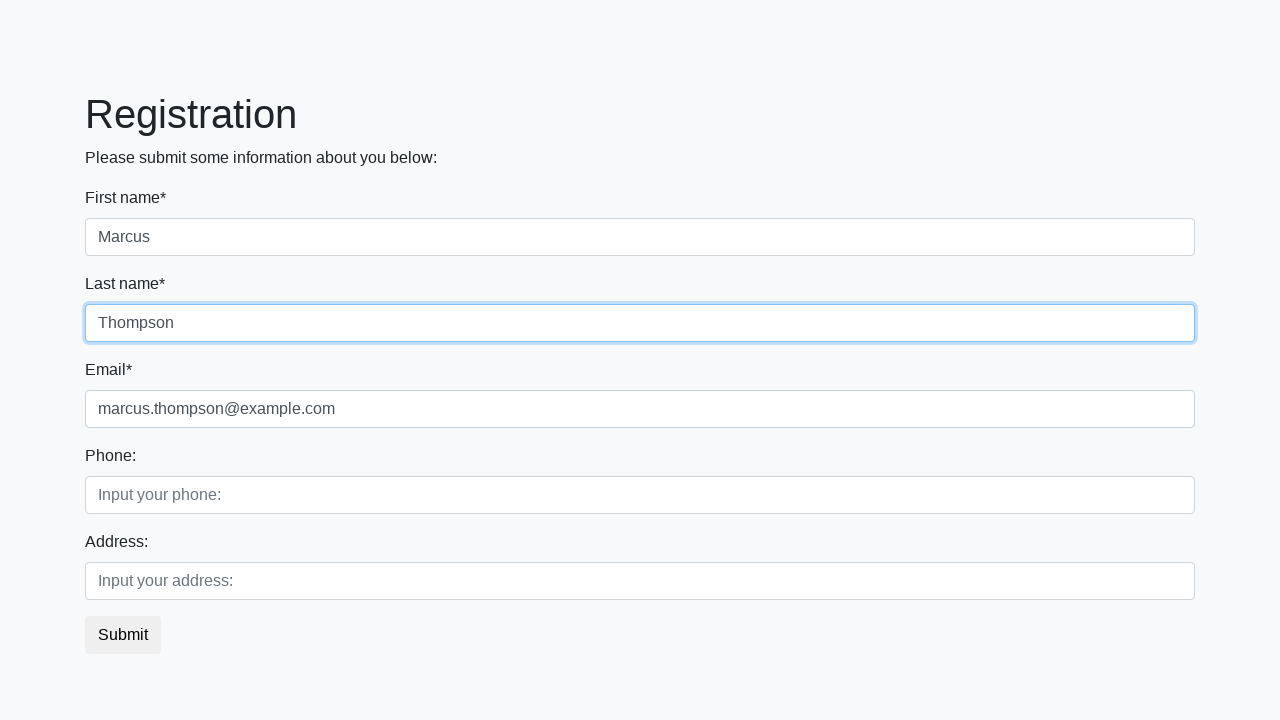

Clicked submit button to register at (123, 635) on button.btn
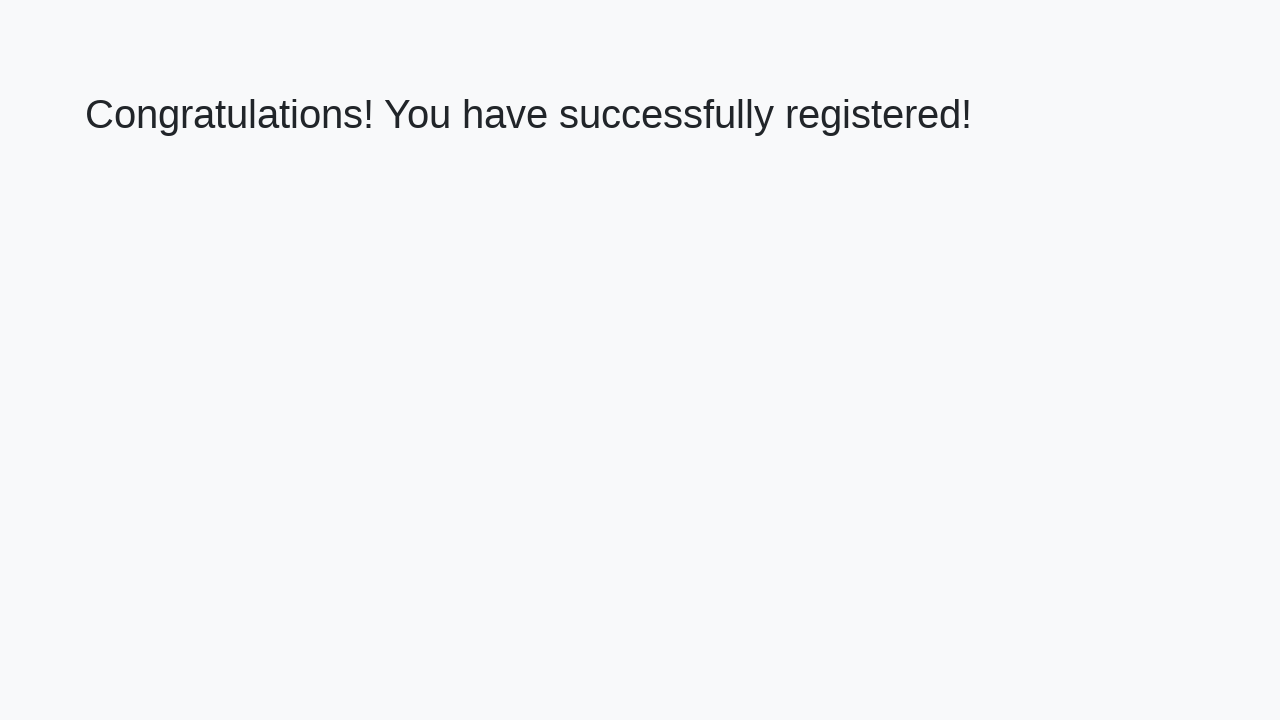

Success message heading loaded
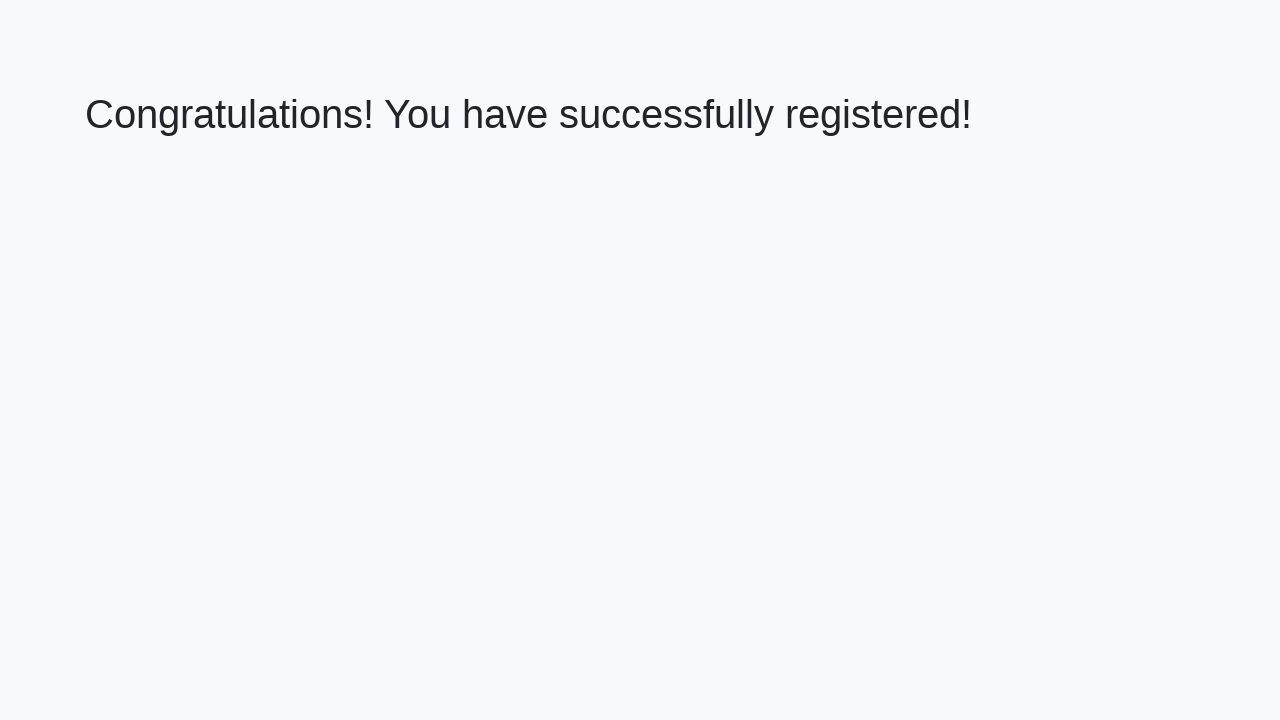

Retrieved success message text: 'Congratulations! You have successfully registered!'
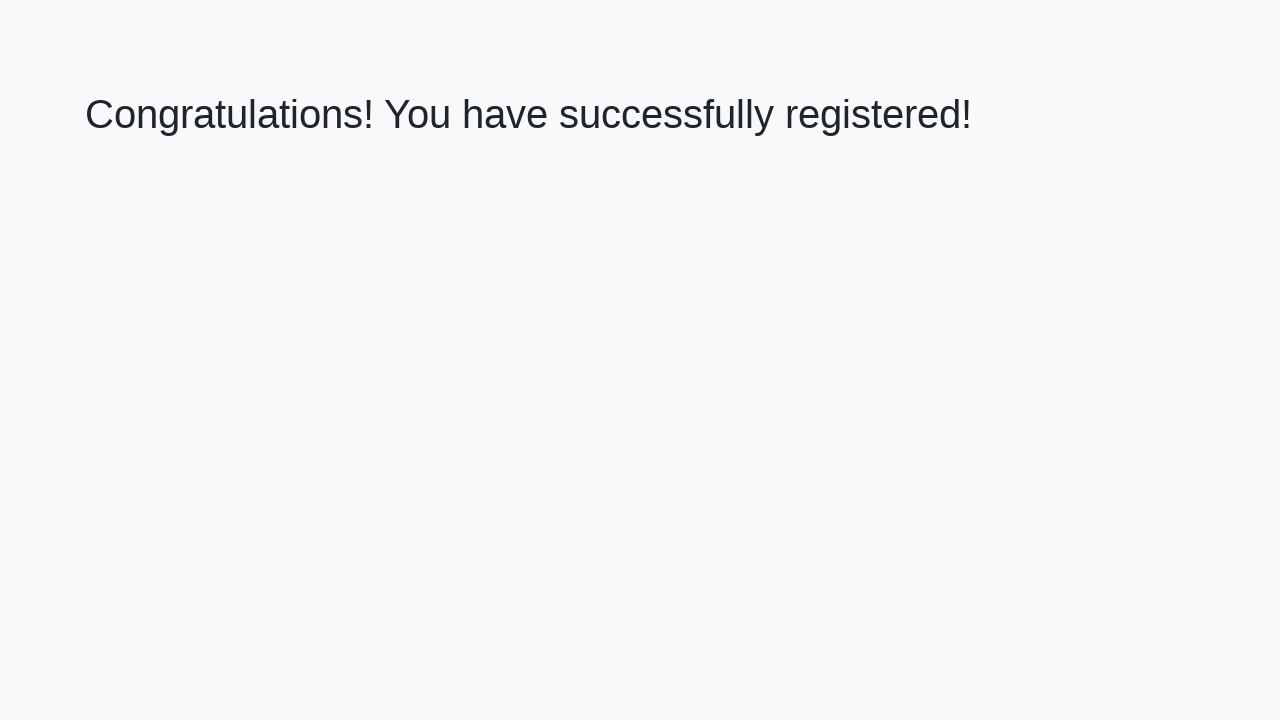

Verified success message is correct
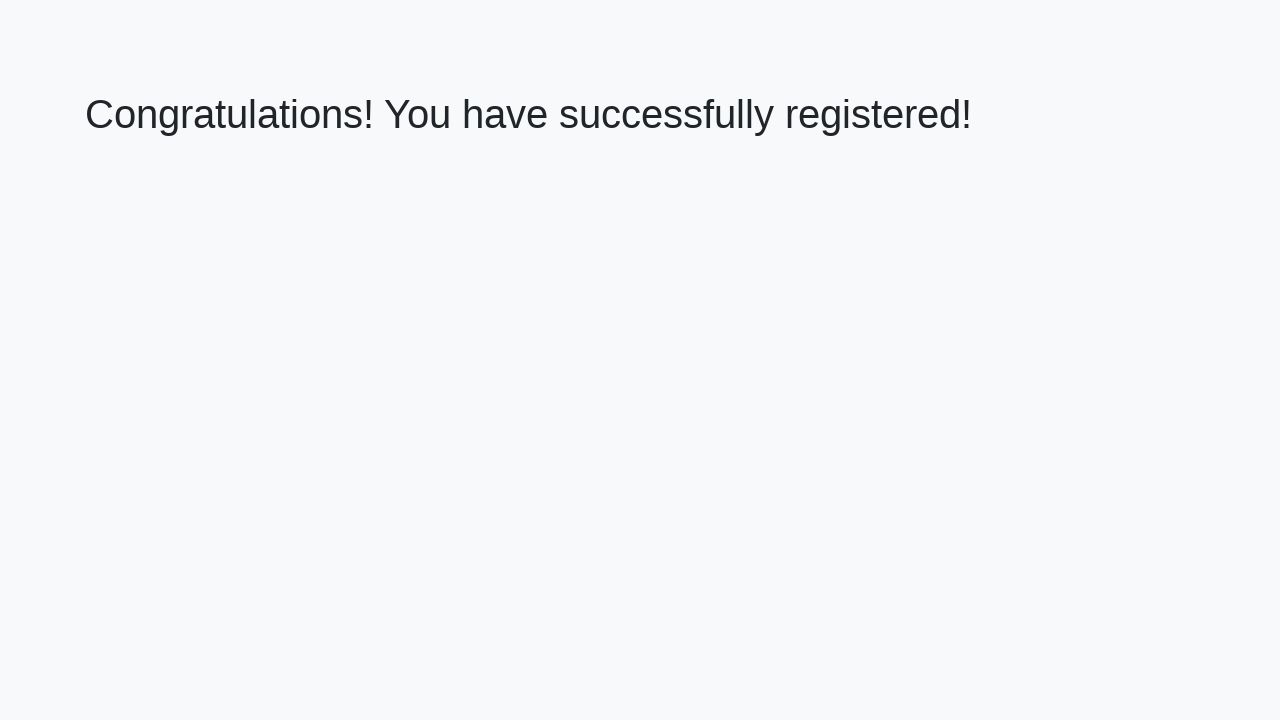

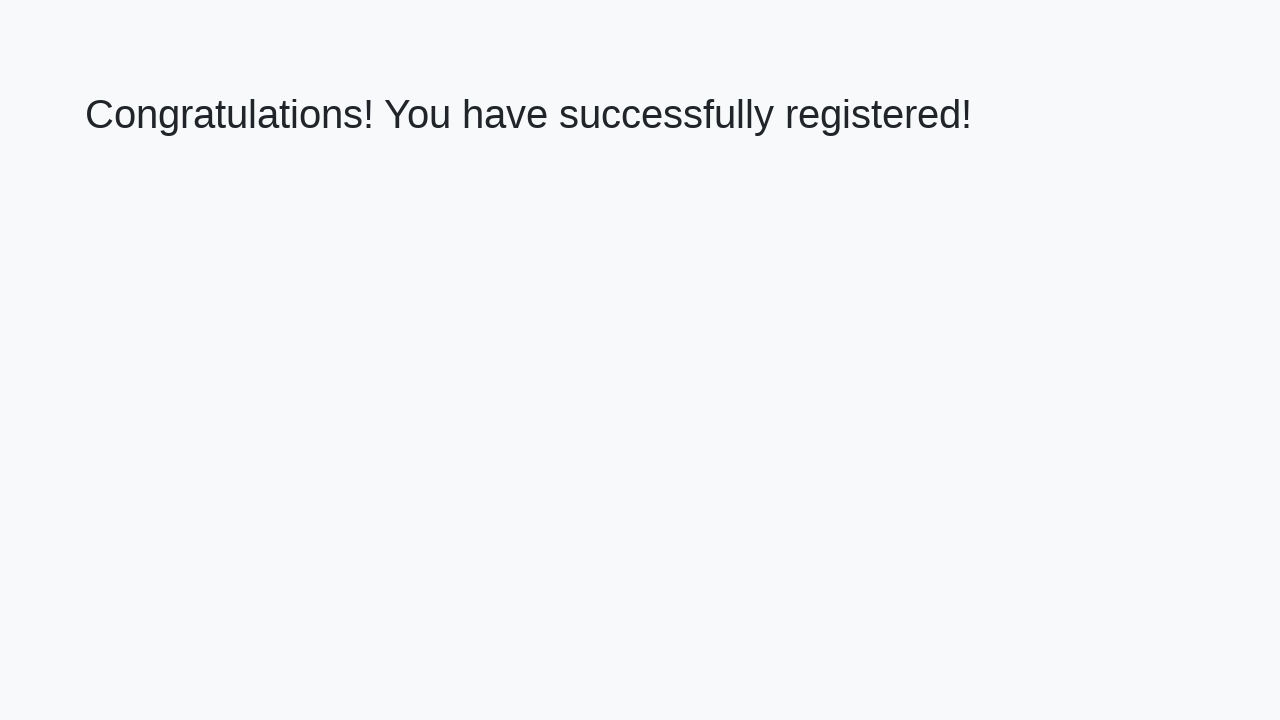